Tests navigating via link text, then fills out a multi-field form with personal information and submits it

Starting URL: http://suninjuly.github.io/find_link_text

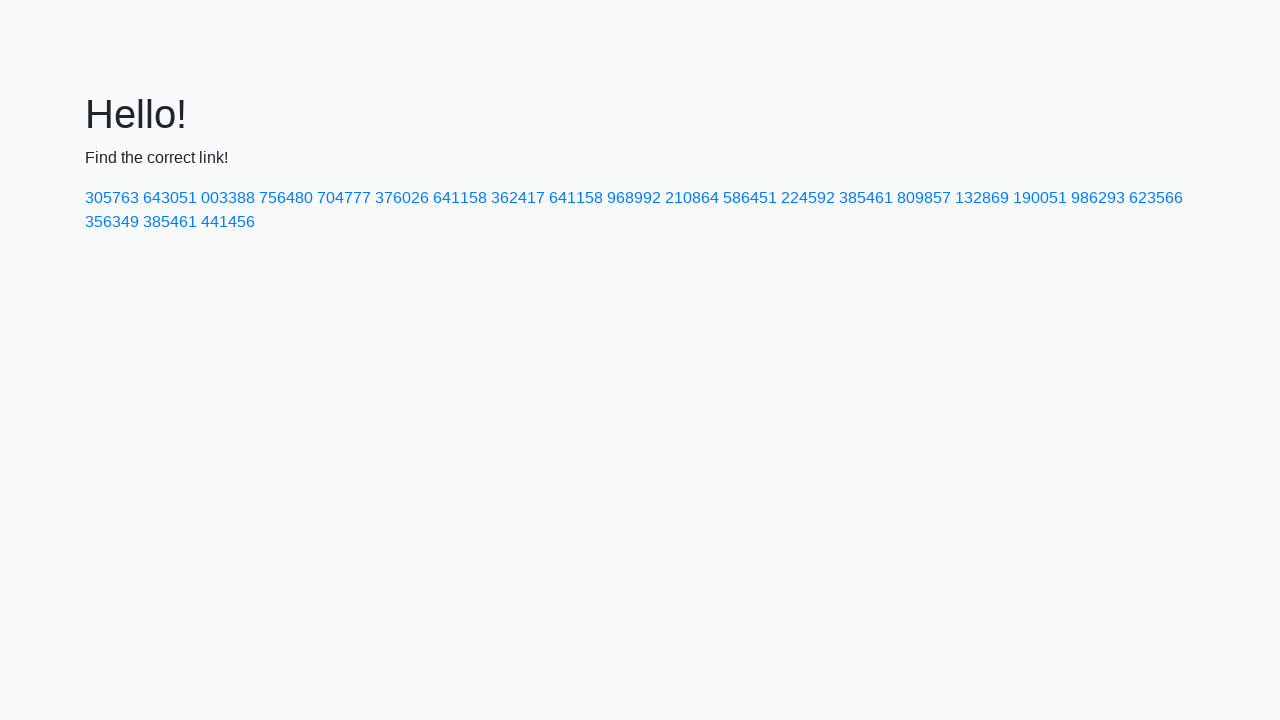

Clicked link with text '224592' to navigate to form page at (808, 198) on text=224592
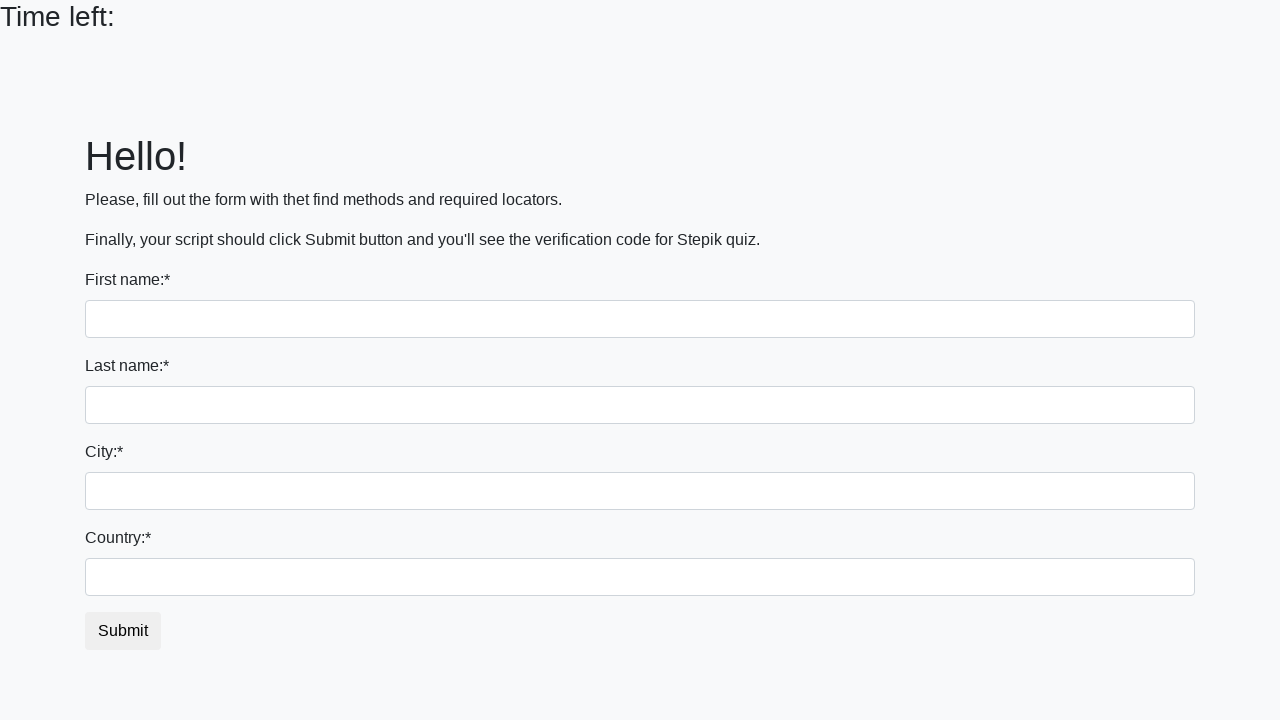

Filled first name field with 'John' on input[name='first_name']
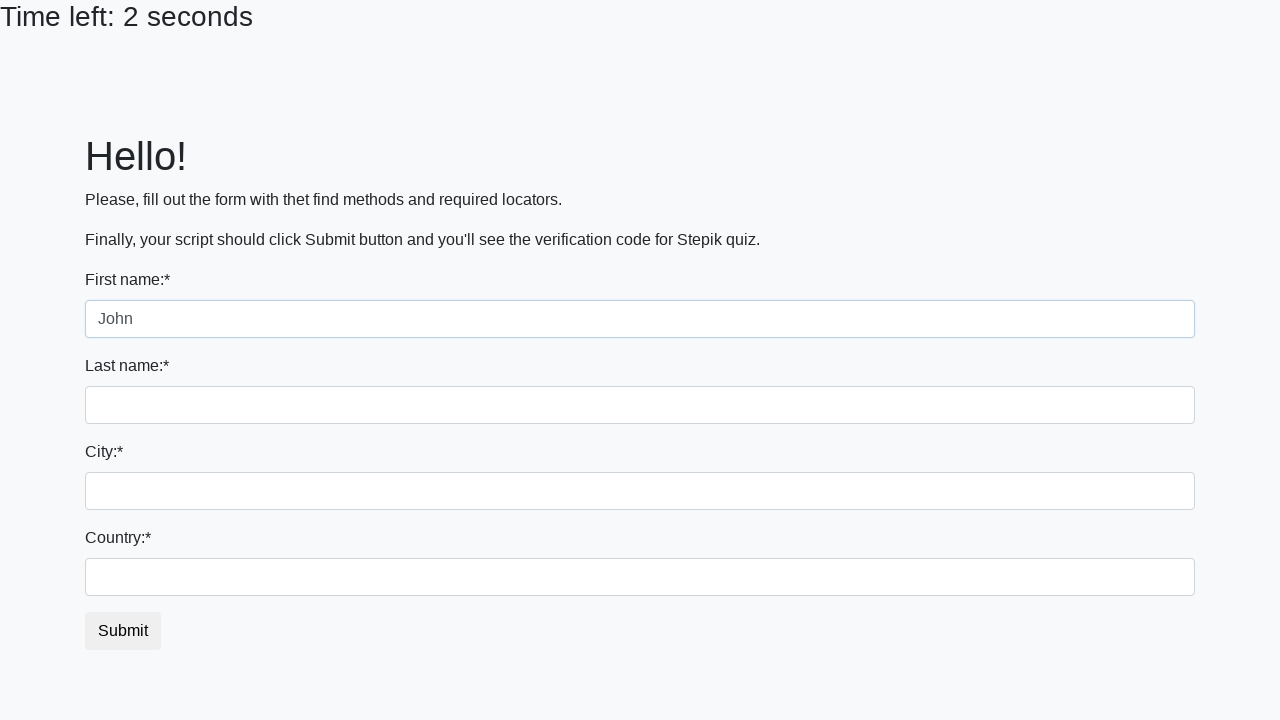

Filled last name field with 'Doe' on input[name='last_name']
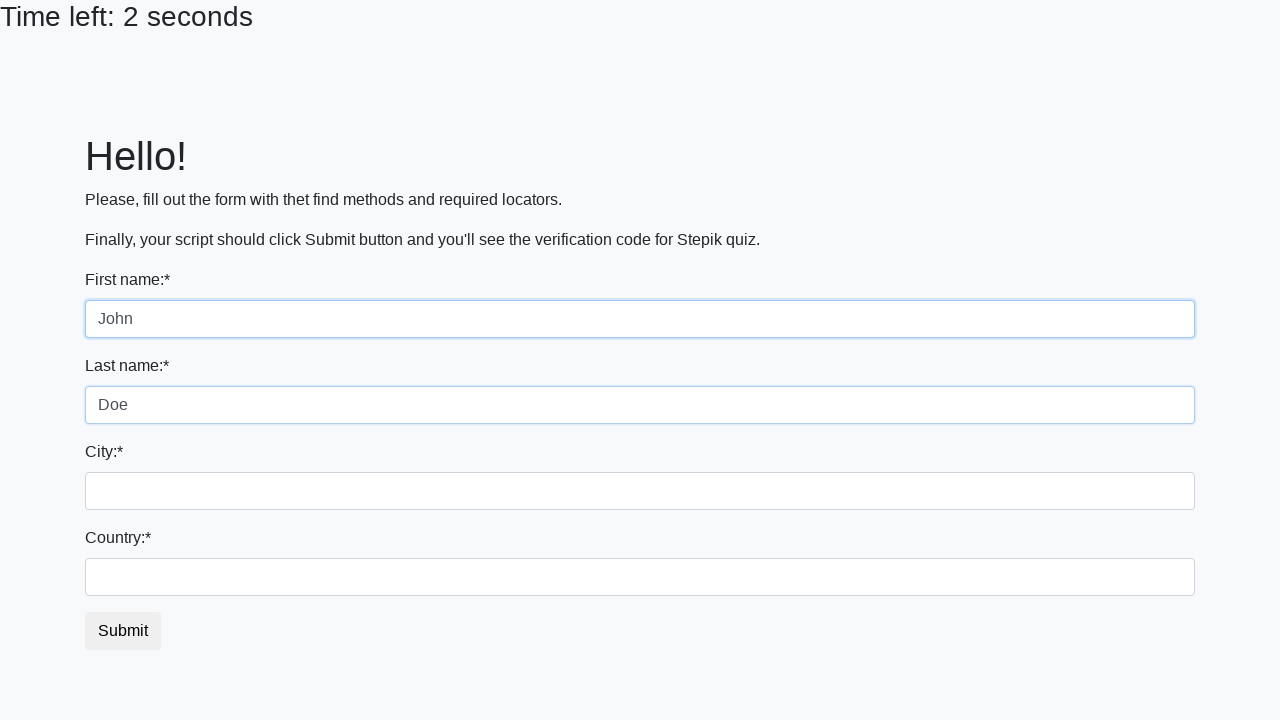

Filled city field with 'San Francisco' on input.form-control.city
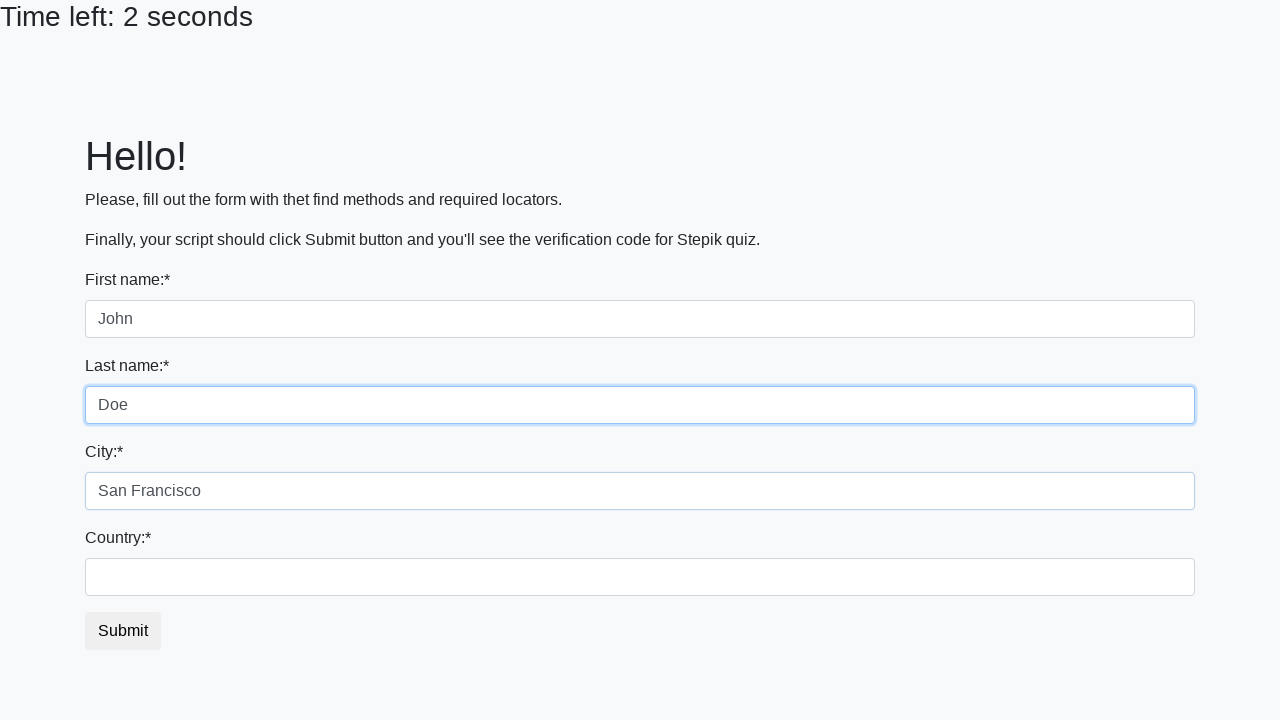

Filled country field with 'US' on #country
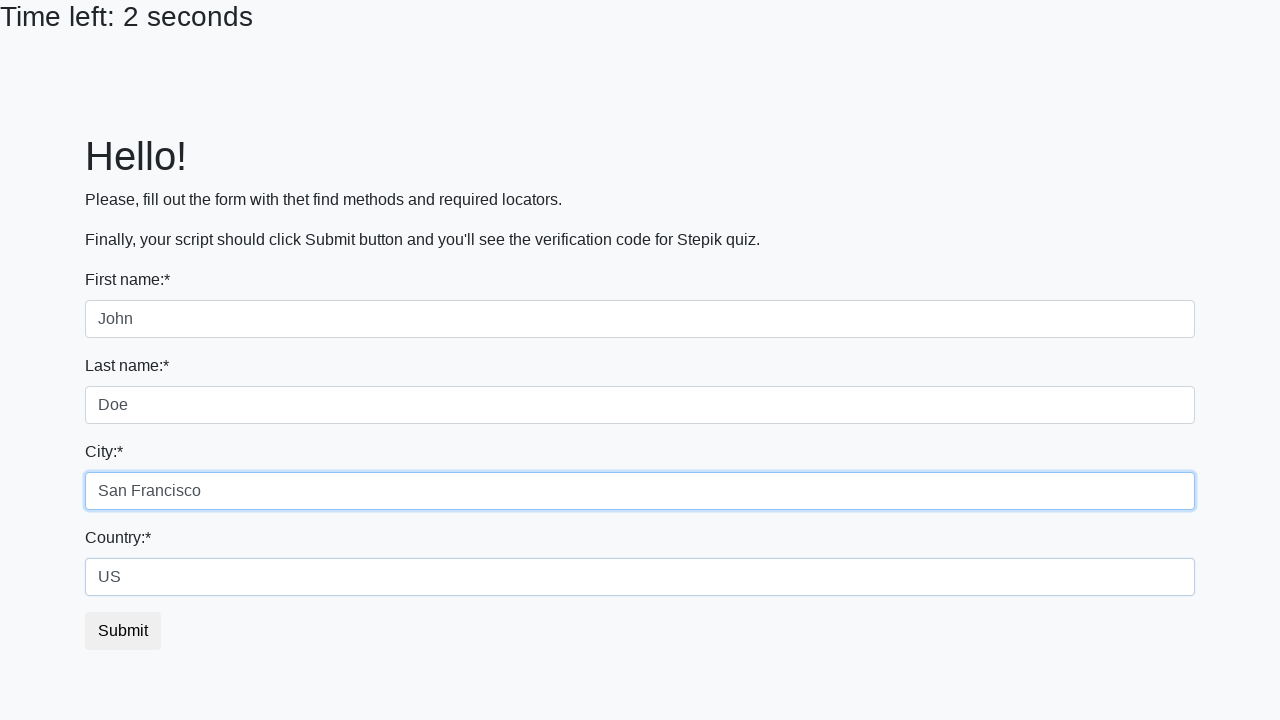

Clicked submit button to submit form at (123, 631) on .btn-default
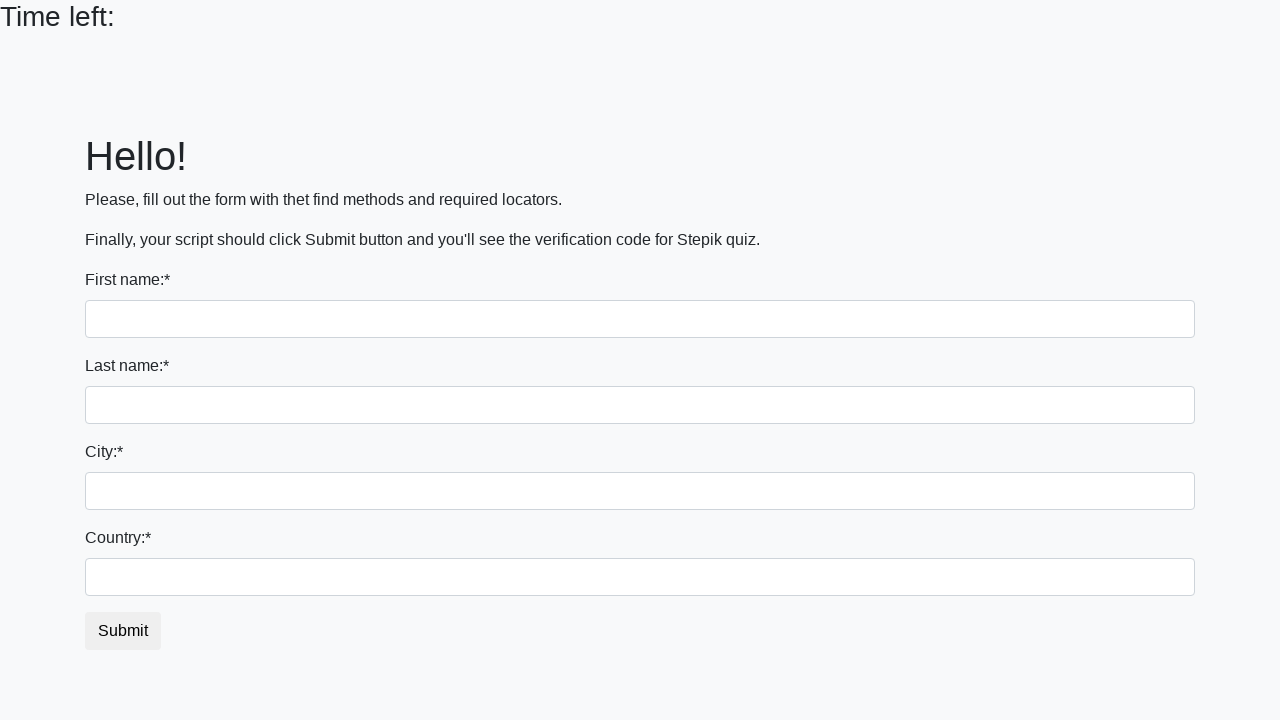

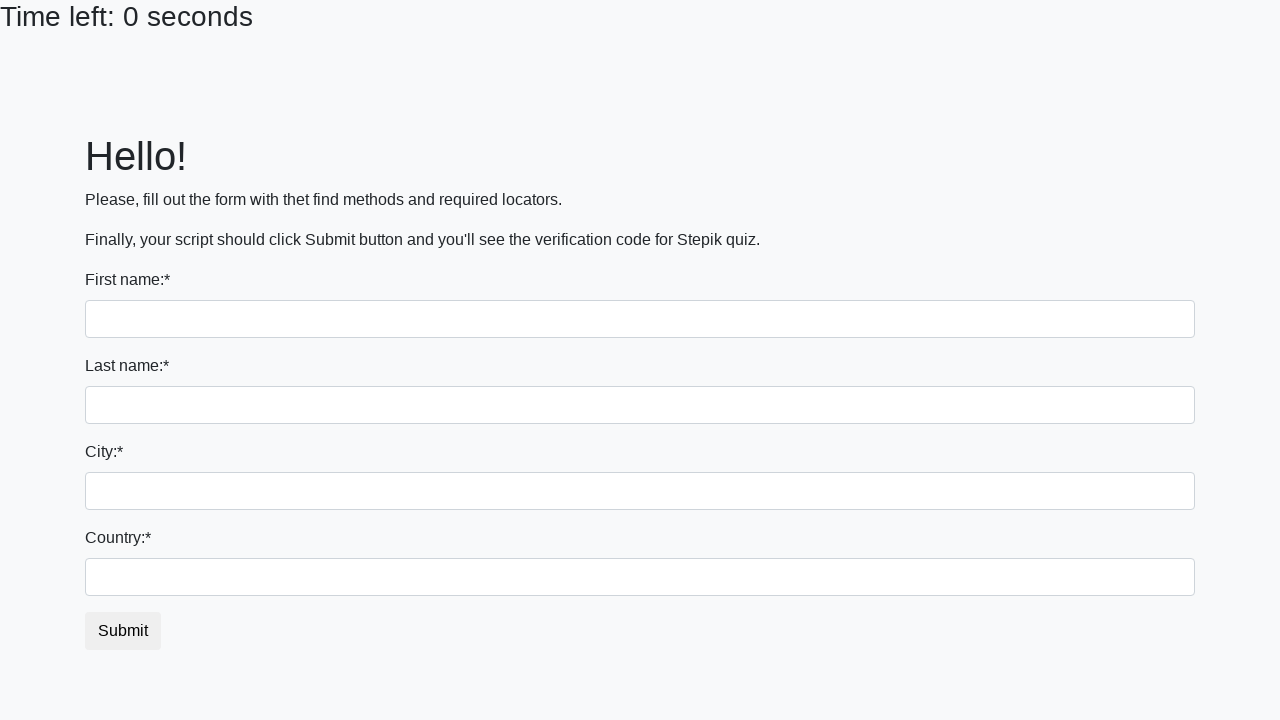